Tests browser window management by navigating to a website and changing window states between maximized and fullscreen modes

Starting URL: https://wisequarter.com

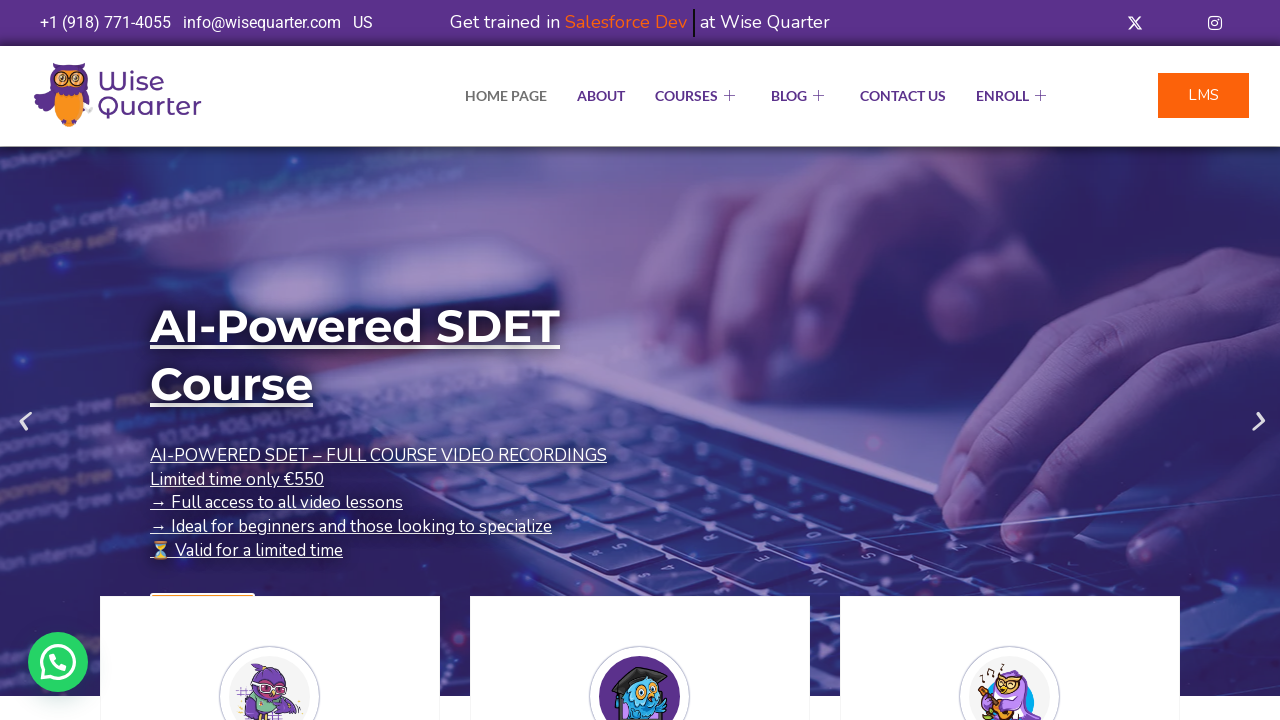

Navigated to https://wisequarter.com
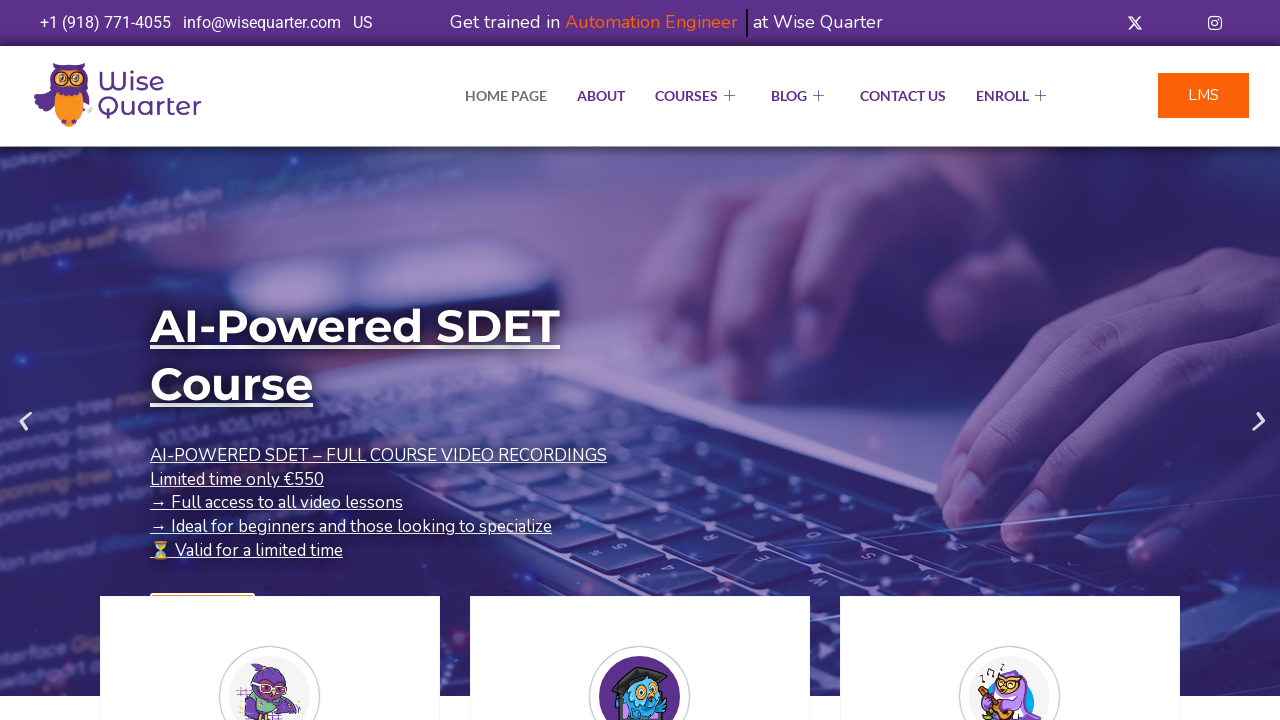

Set viewport to maximized size (1920x1080)
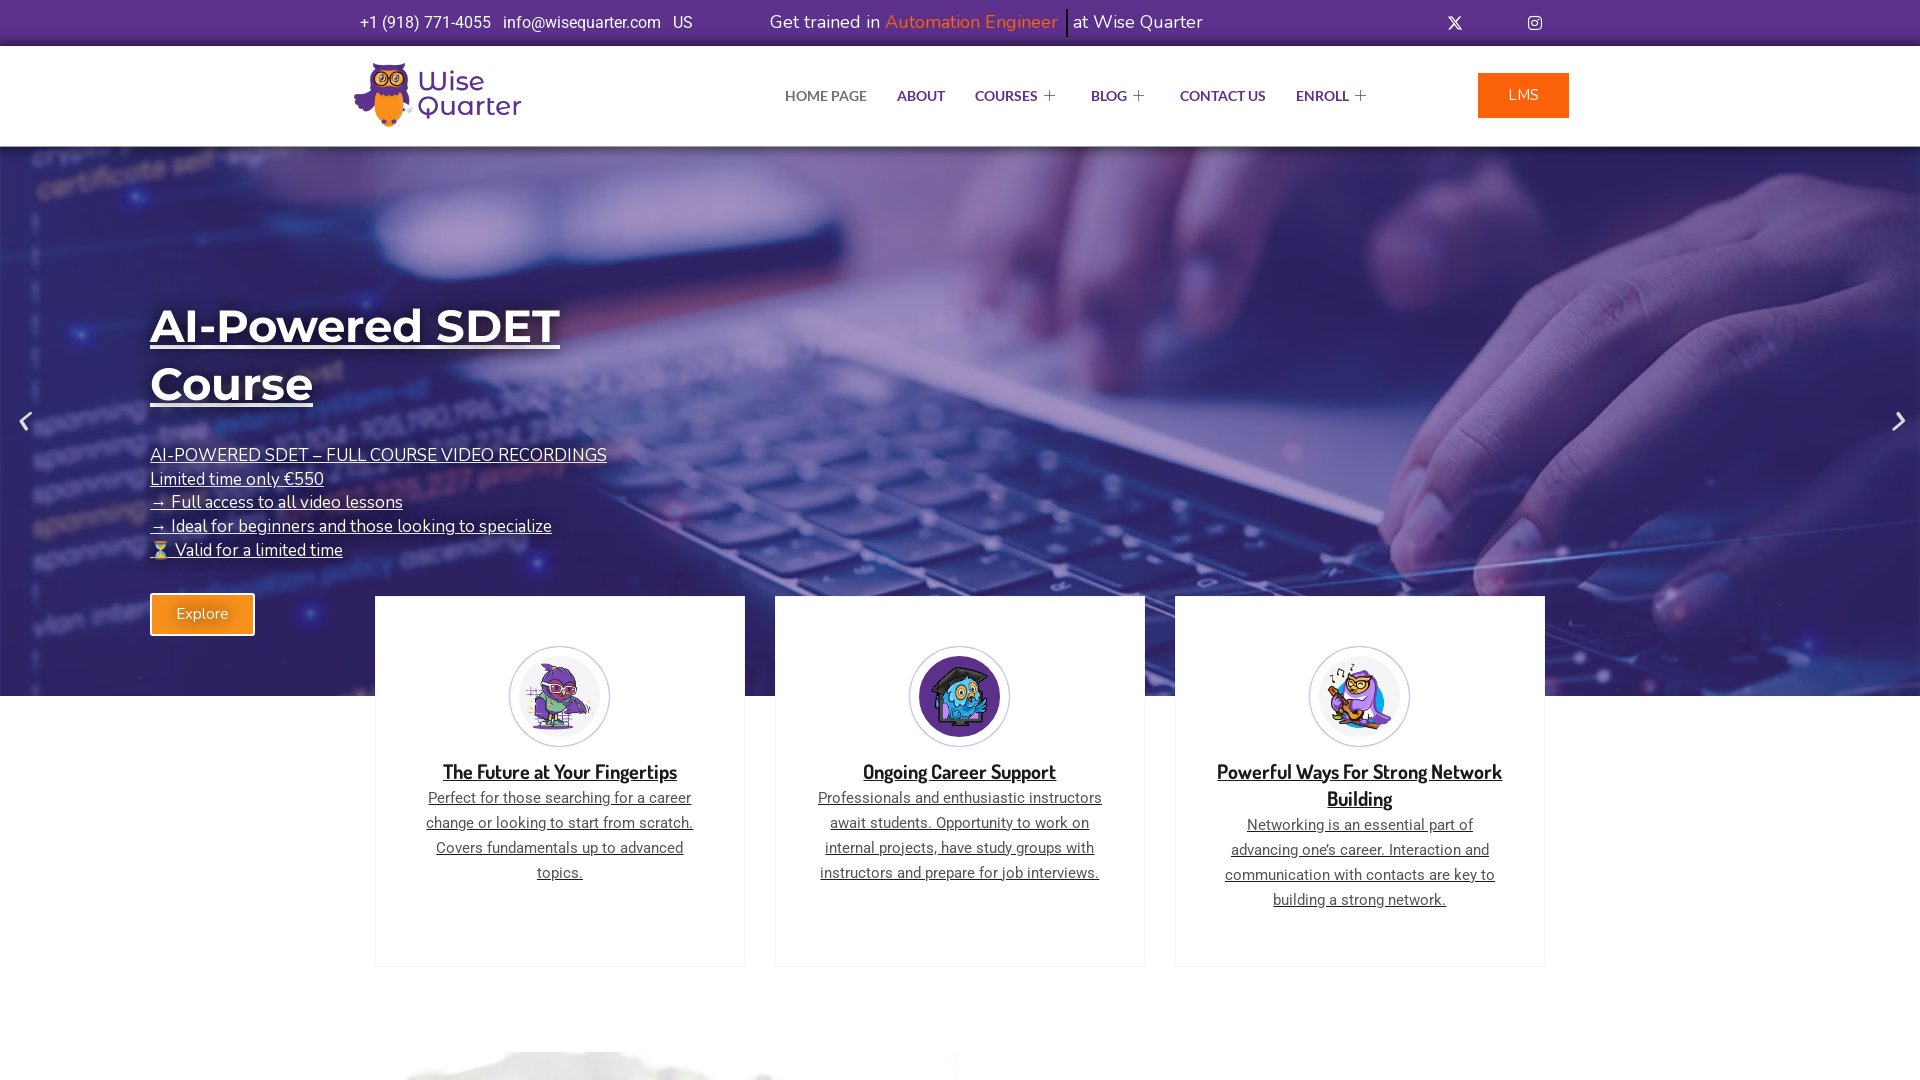

Waited 2 seconds to observe maximized window state
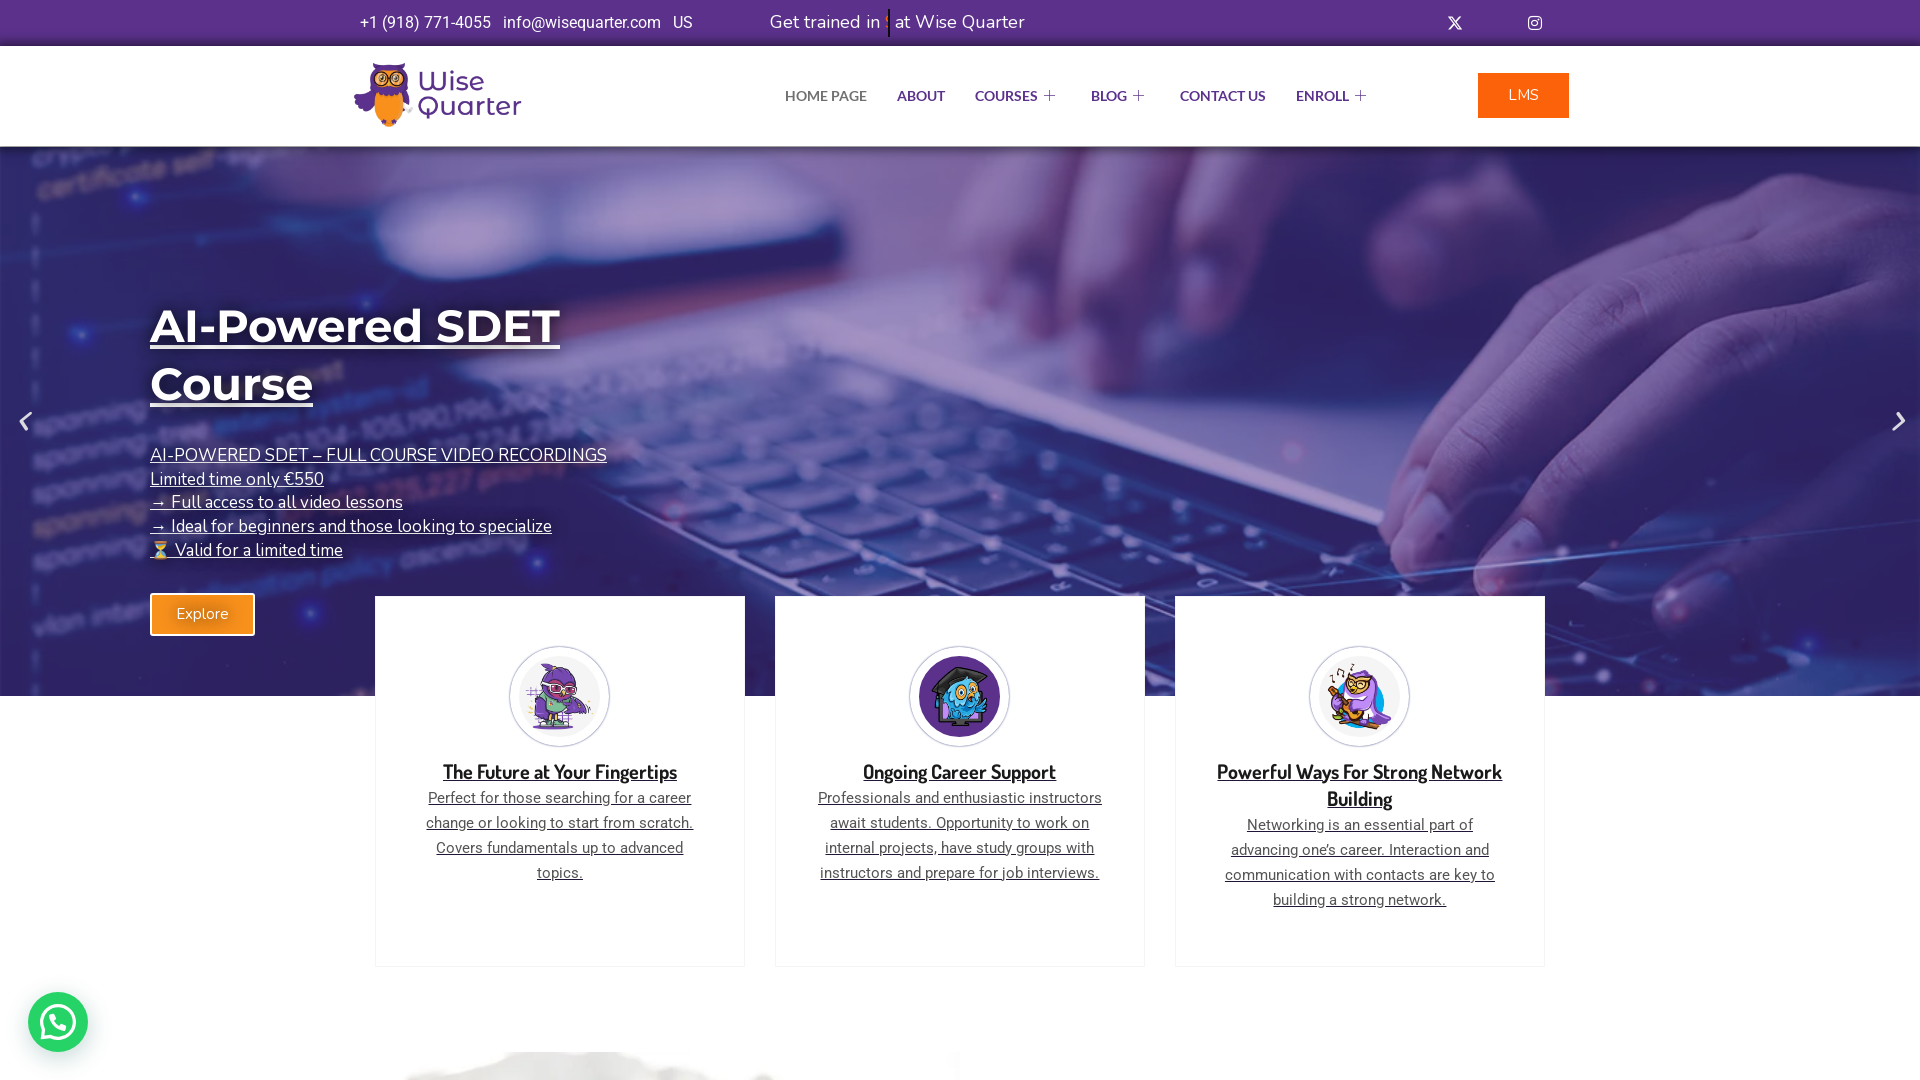

Set viewport to simulated fullscreen size (1920x1080)
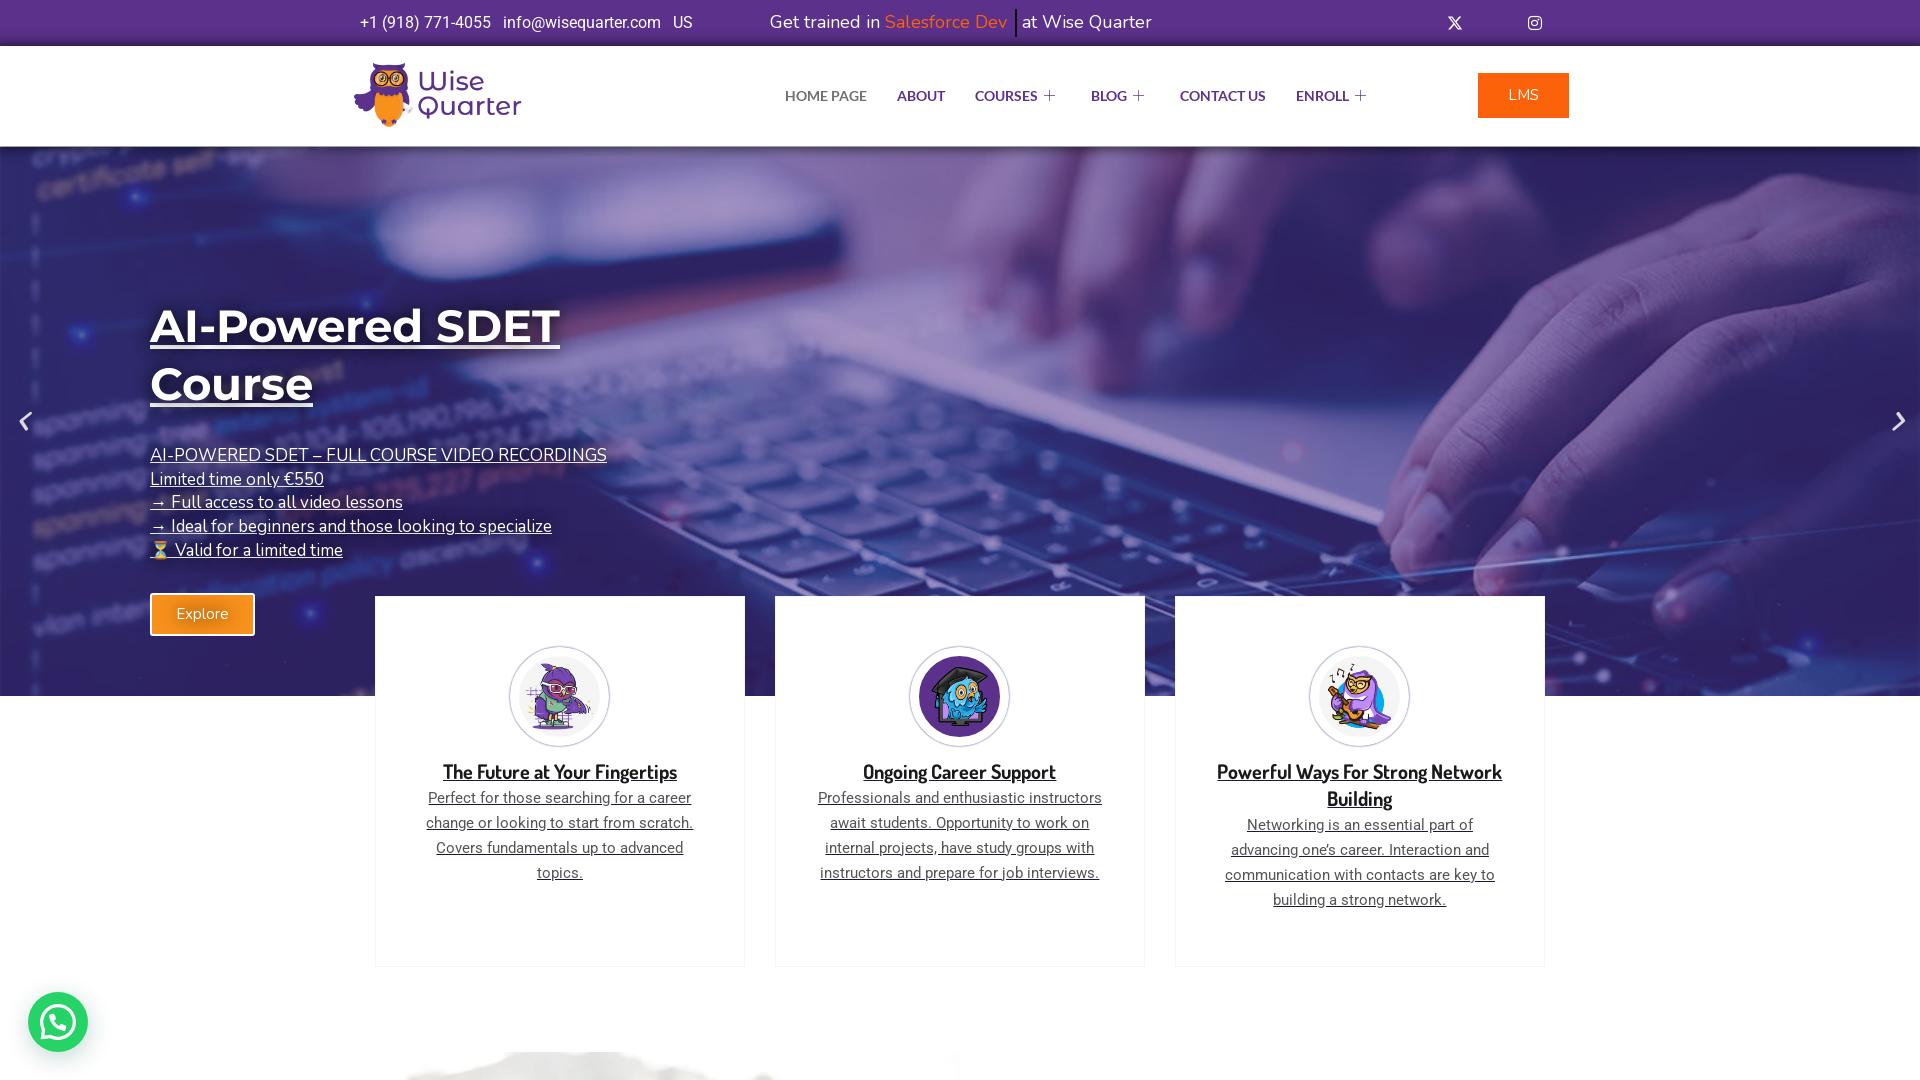

Waited 3 seconds to observe fullscreen window state
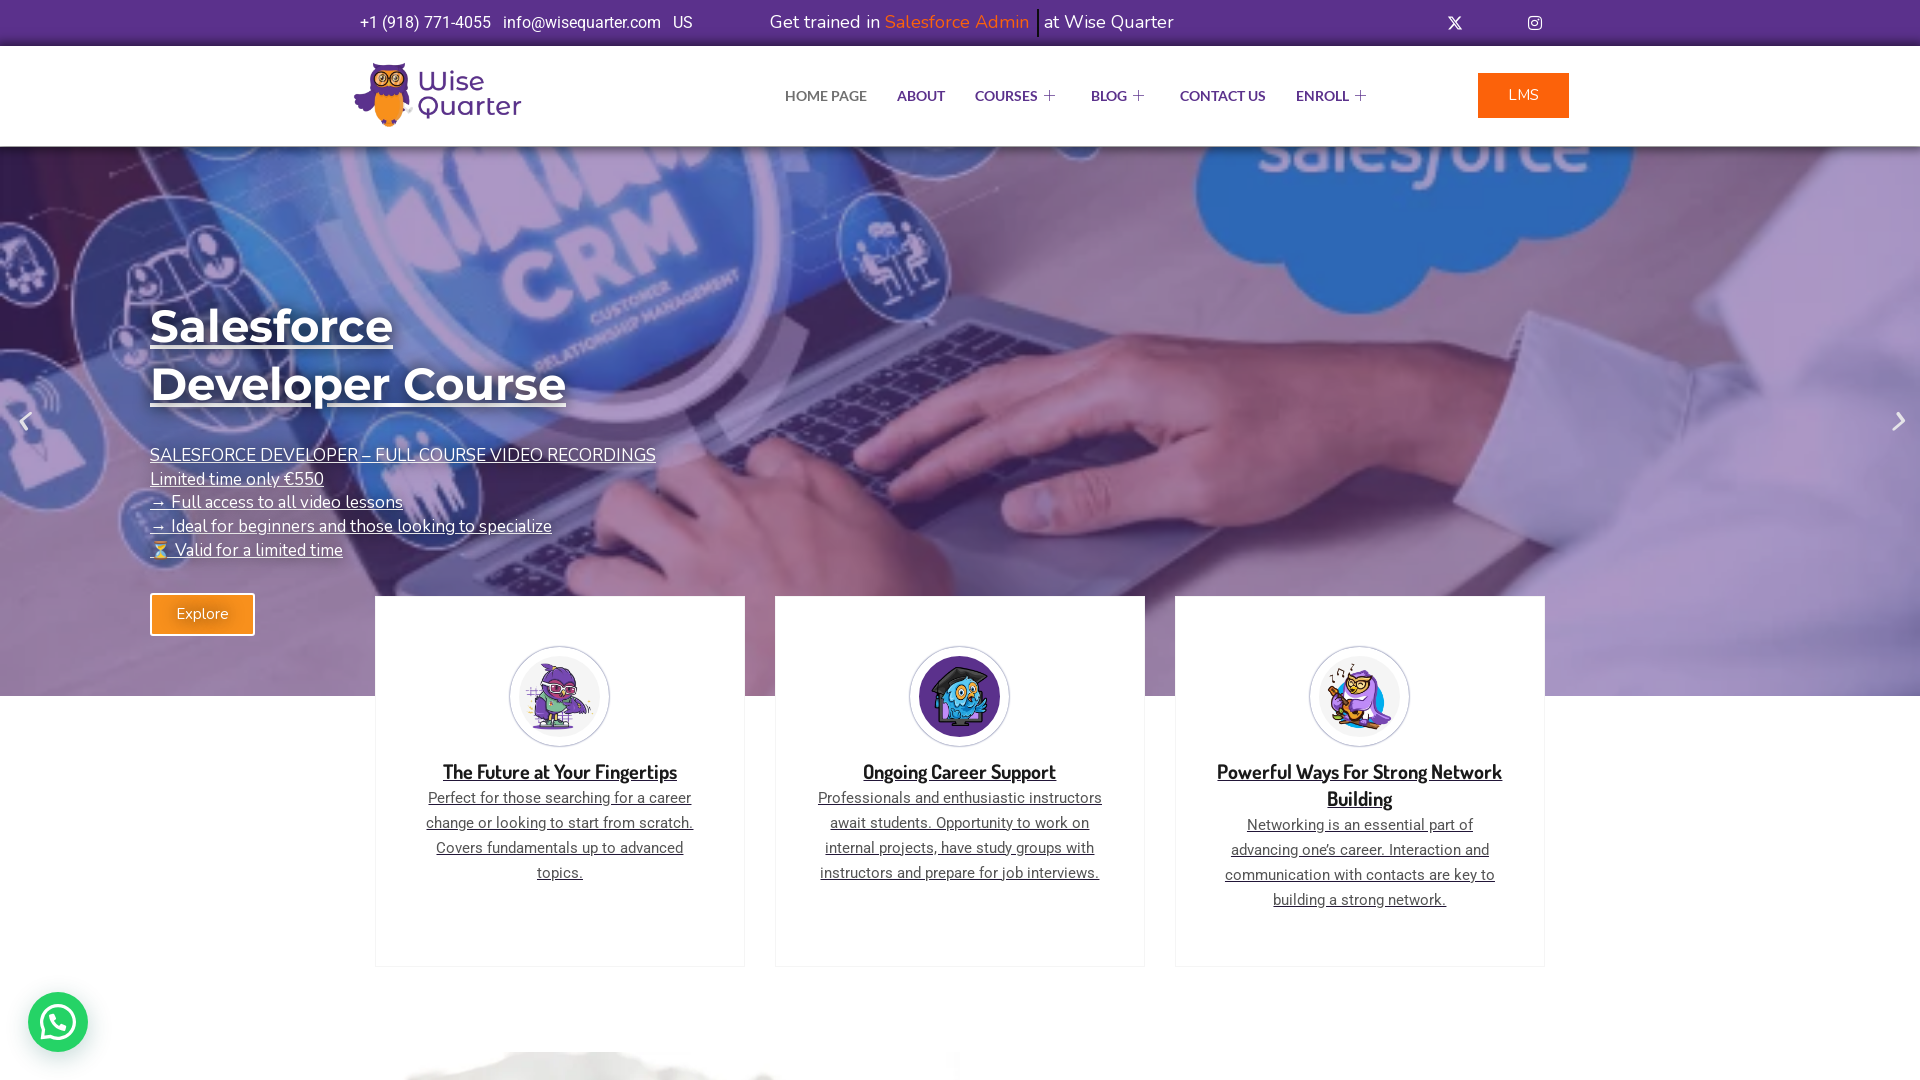

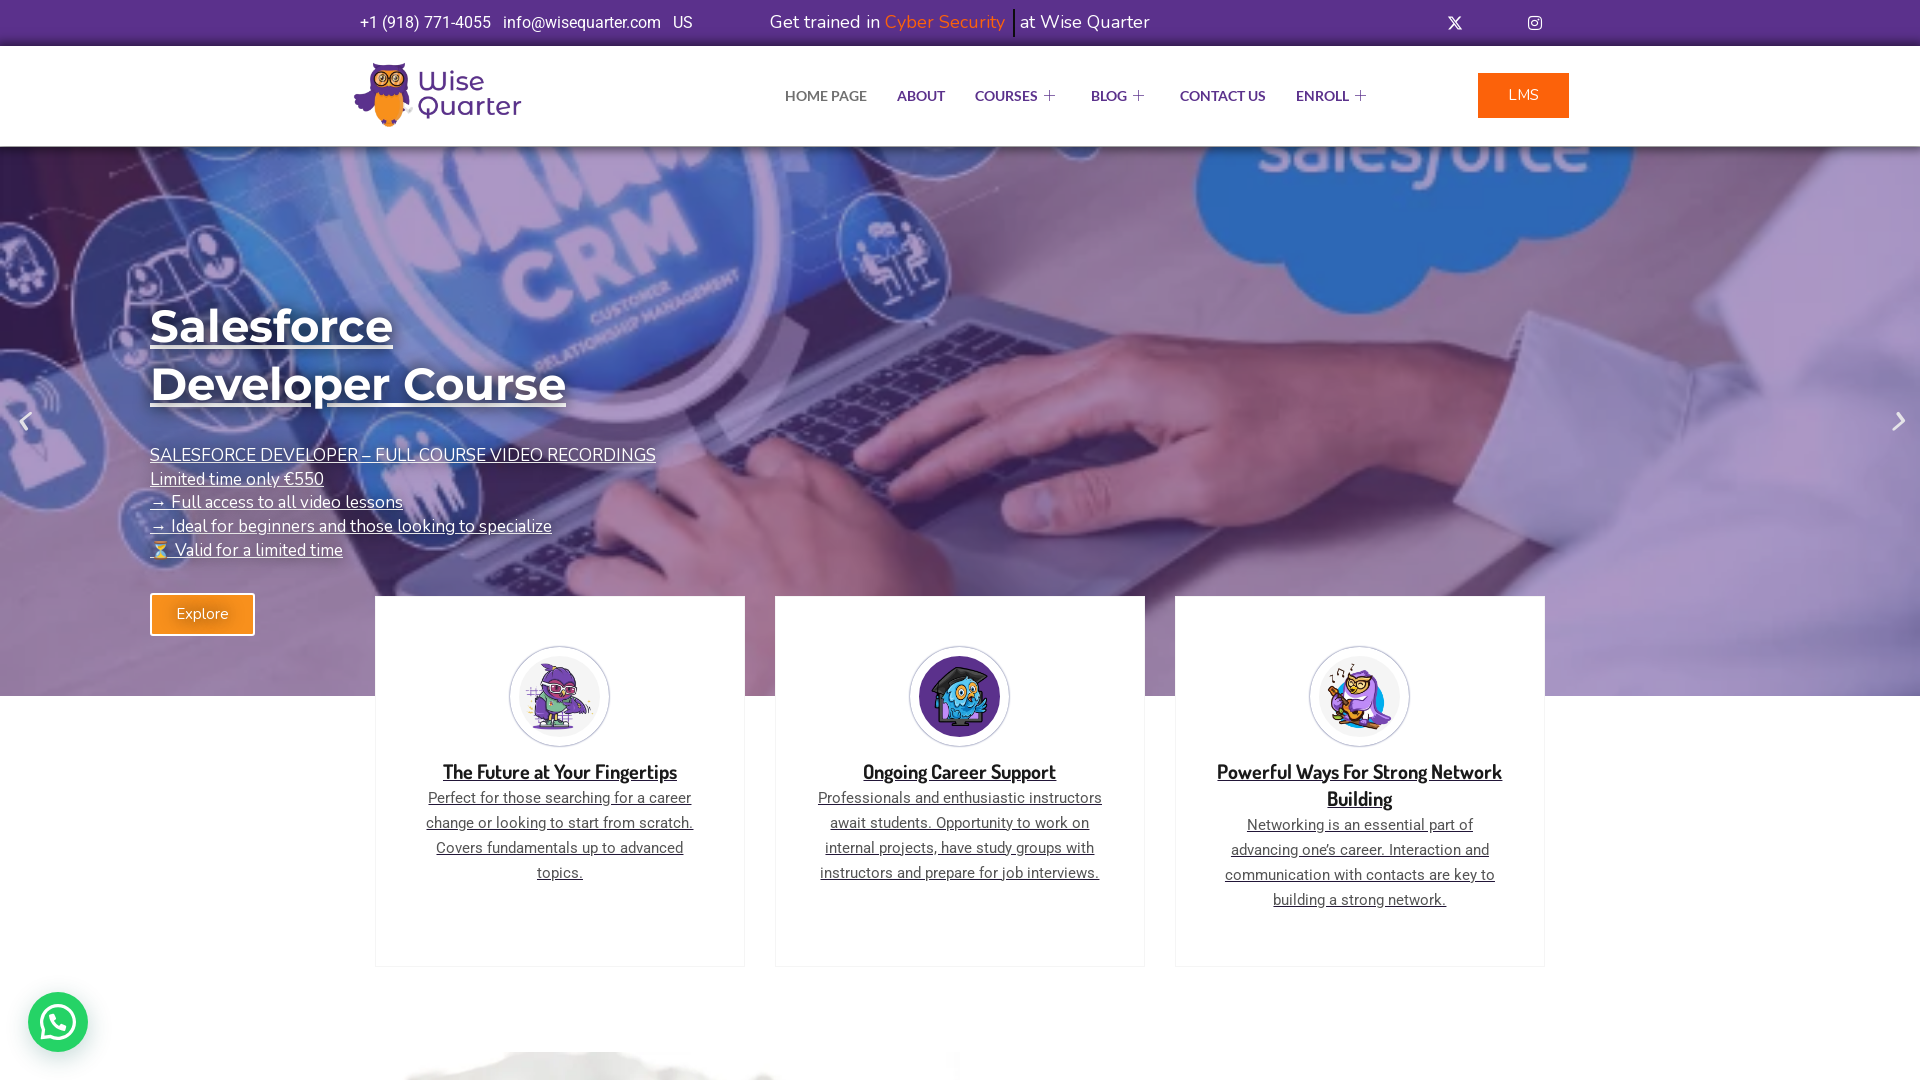